Tests JavaScript information alert by clicking the alert button, accepting the alert, and verifying the success message is displayed

Starting URL: http://practice.cydeo.com/javascript_alerts

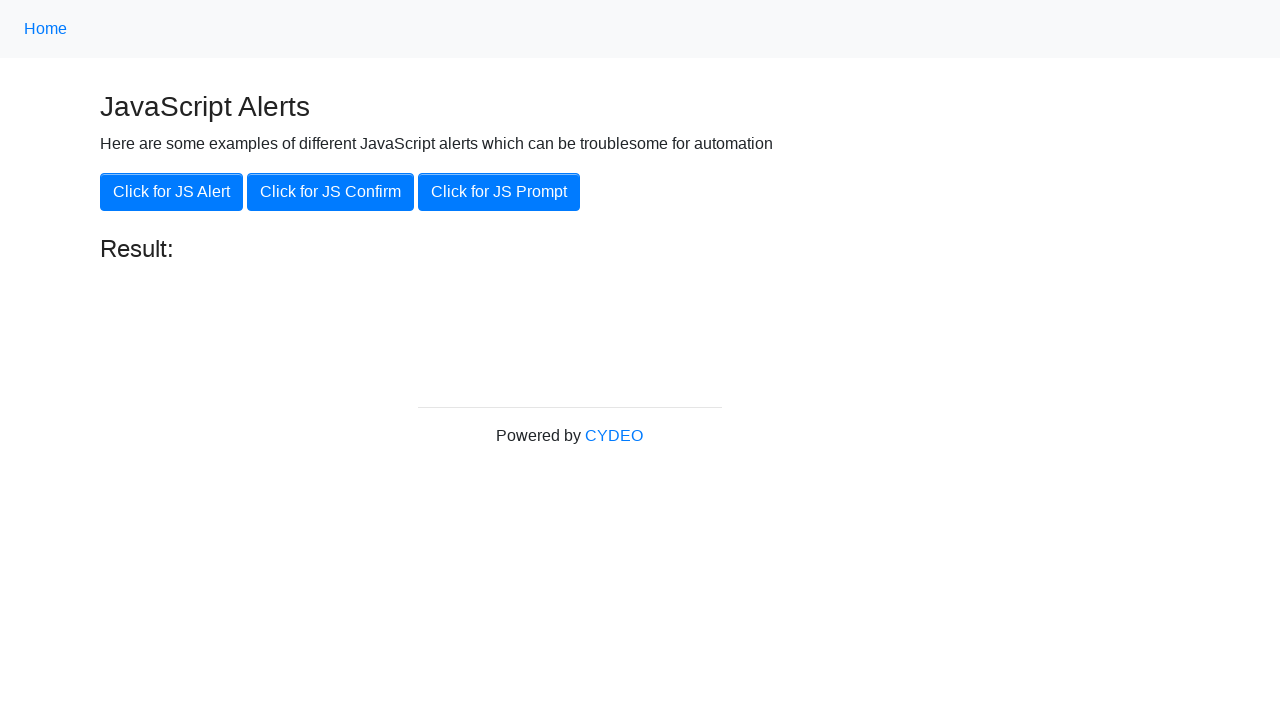

Clicked 'Click for JS Alert' button at (172, 192) on xpath=//button[.='Click for JS Alert']
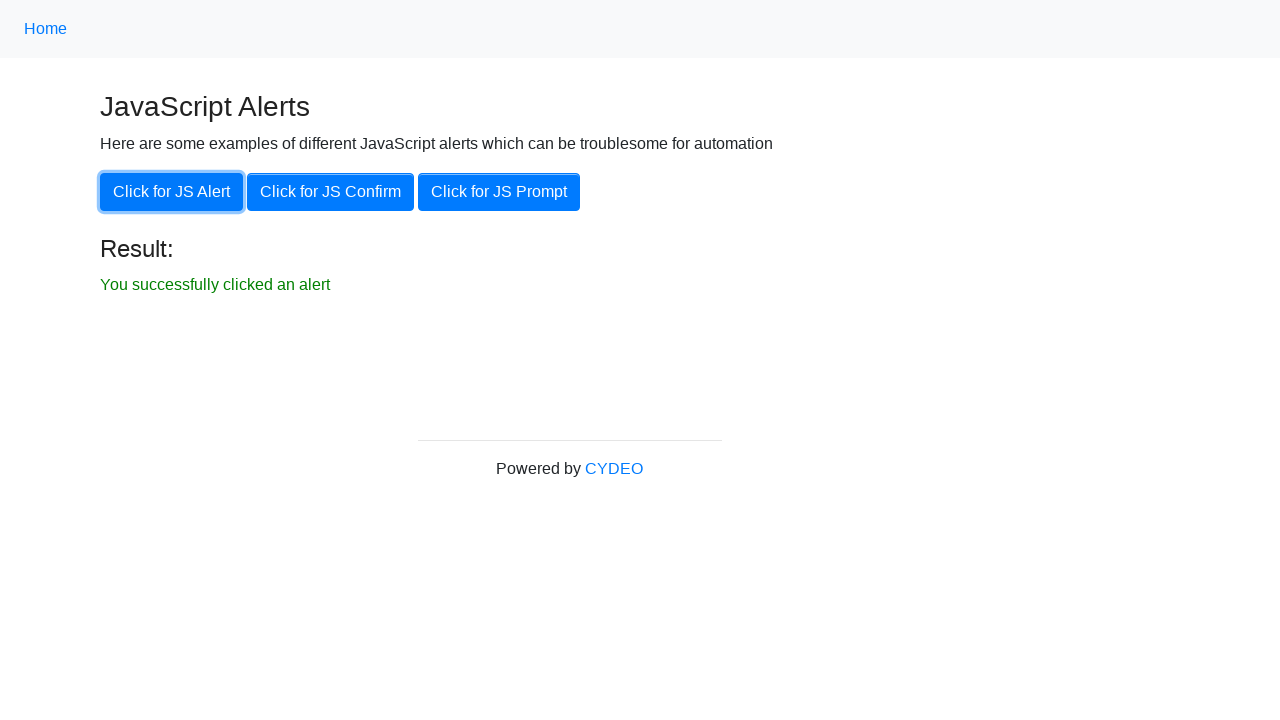

Set up dialog handler to accept alert
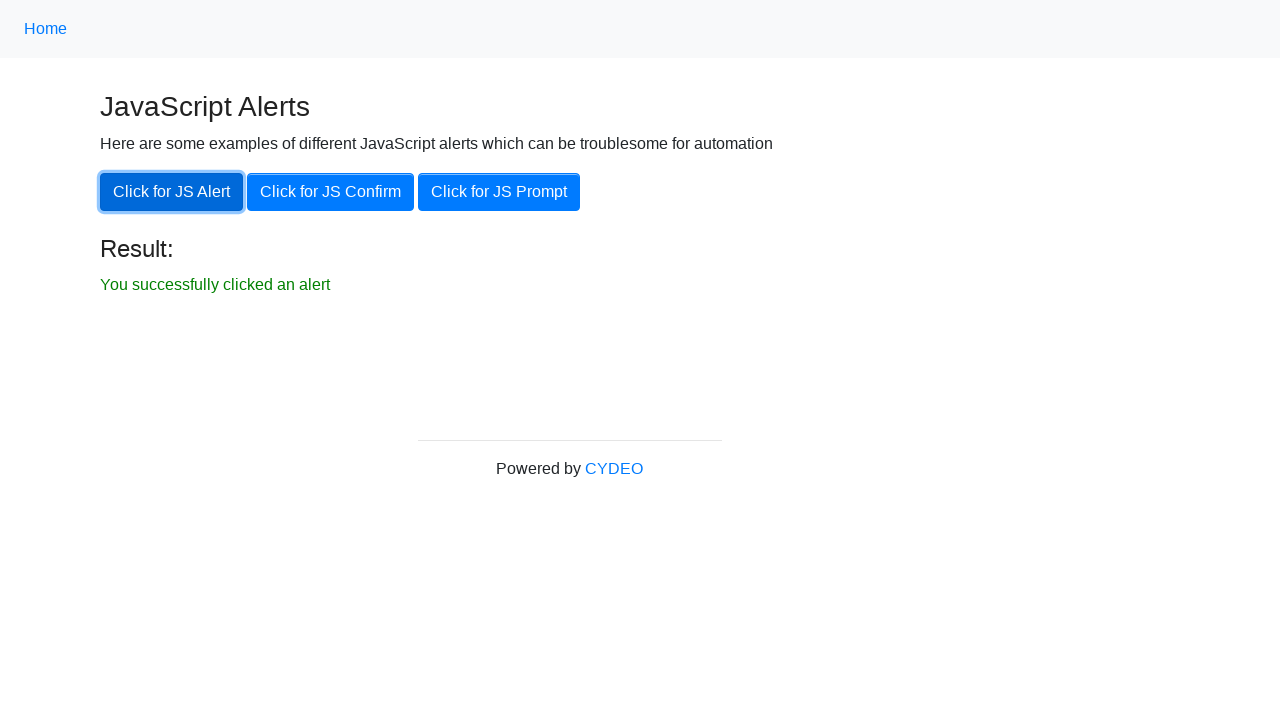

Success message element became visible
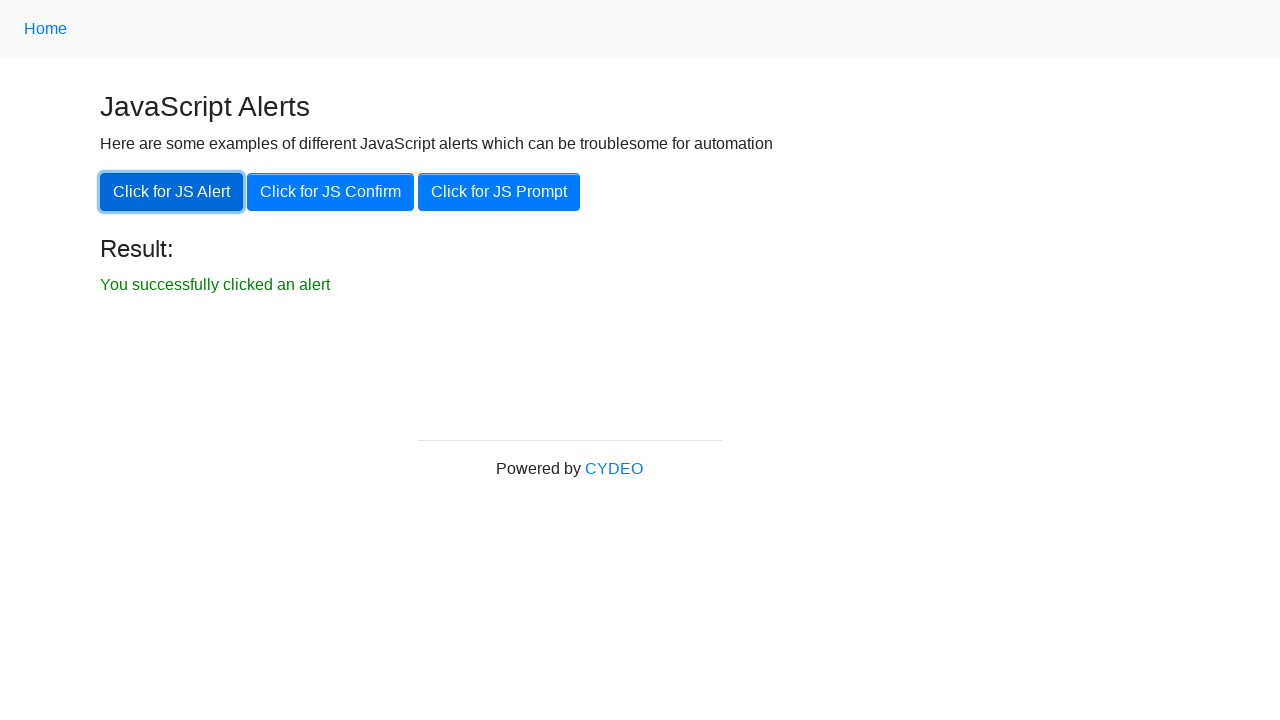

Verified success message text: 'You successfully clicked an alert'
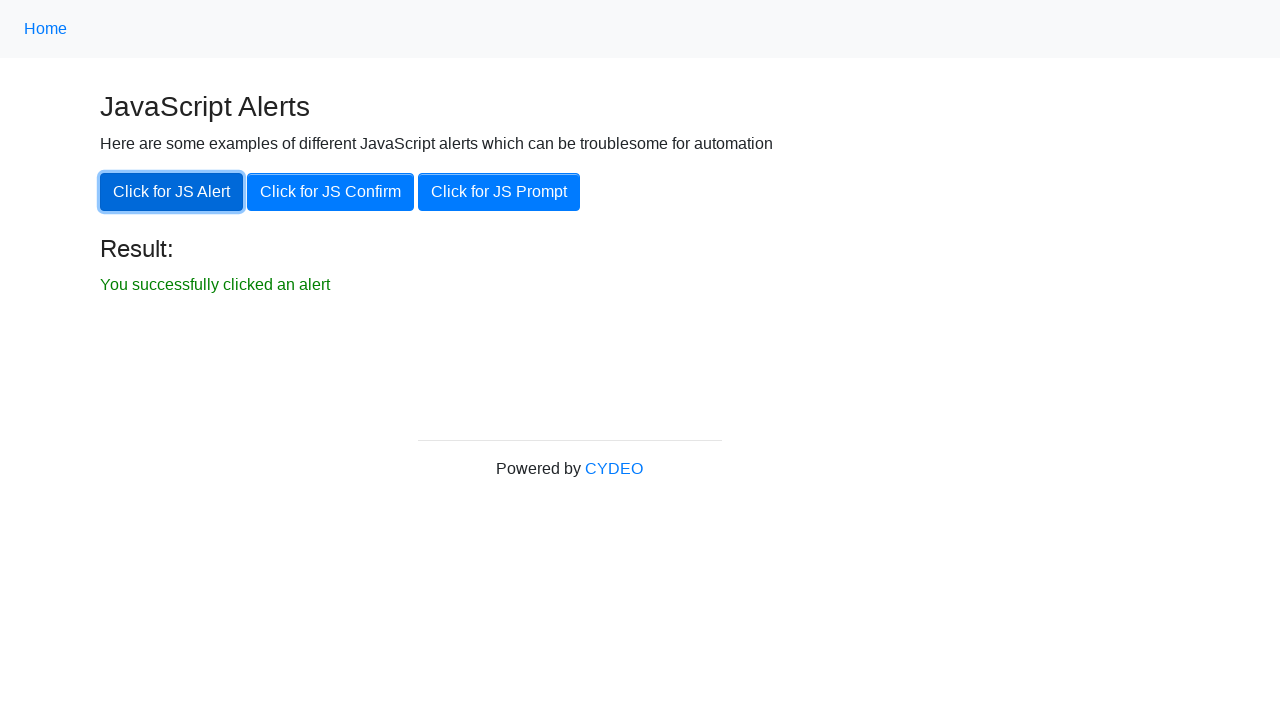

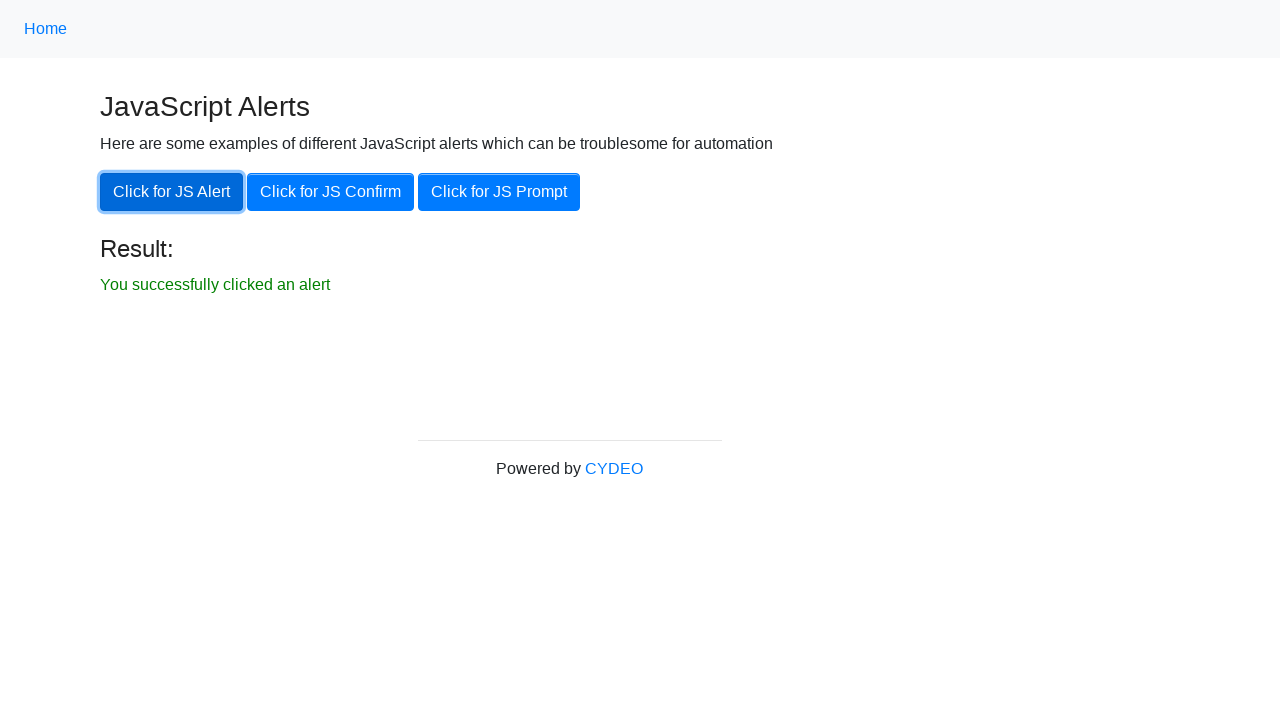